Tests HTML5 drag and drop by dragging column A to column B and back, verifying the columns swap positions correctly

Starting URL: https://automationfc.github.io/drag-drop-html5/

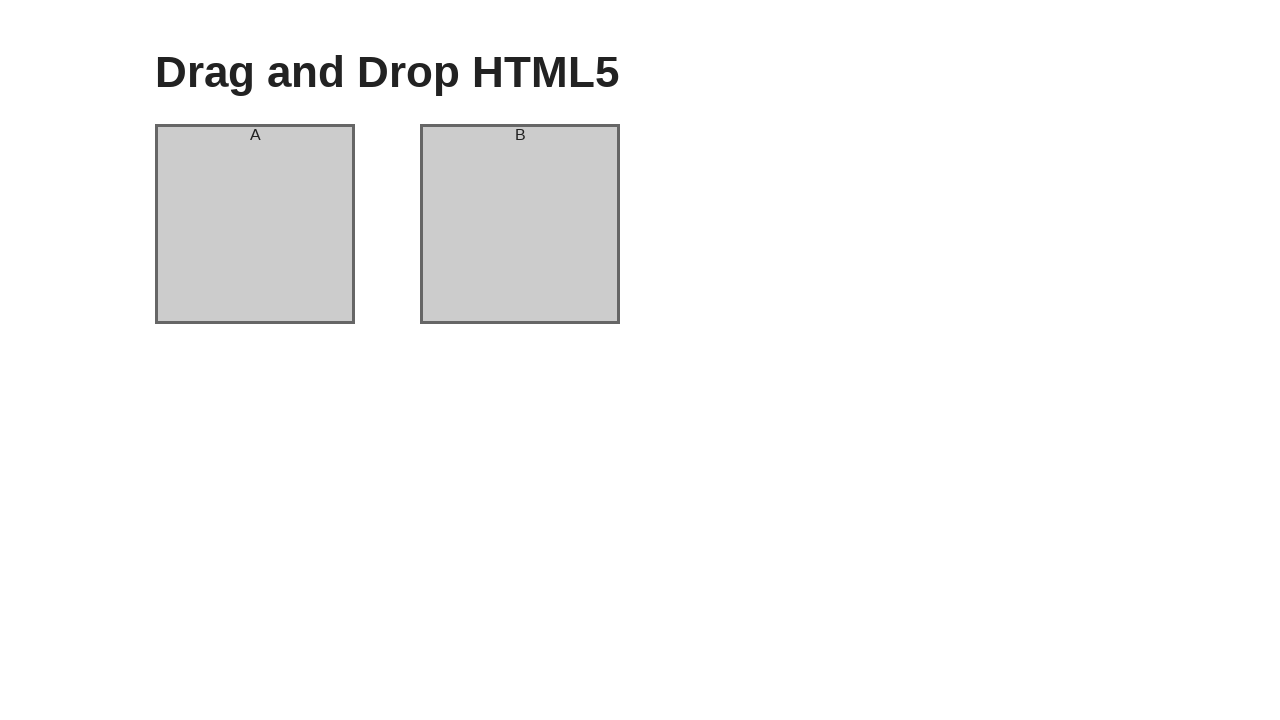

Located column A element
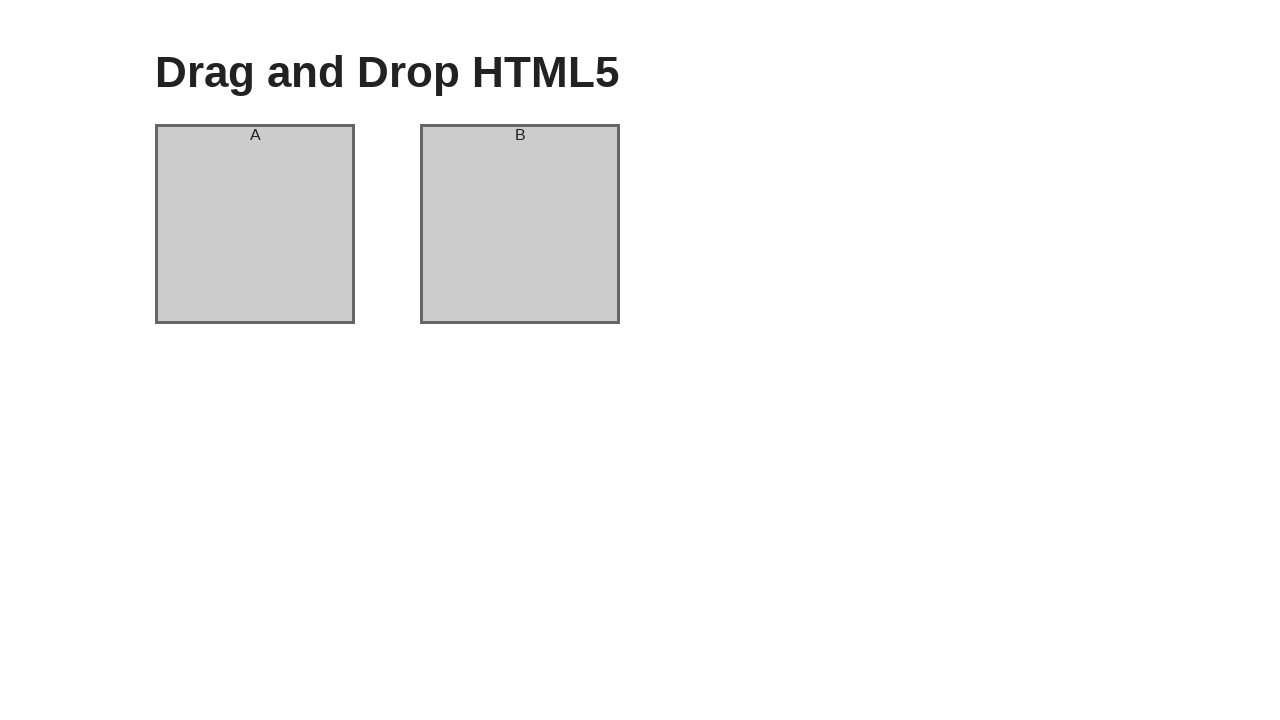

Located column B element
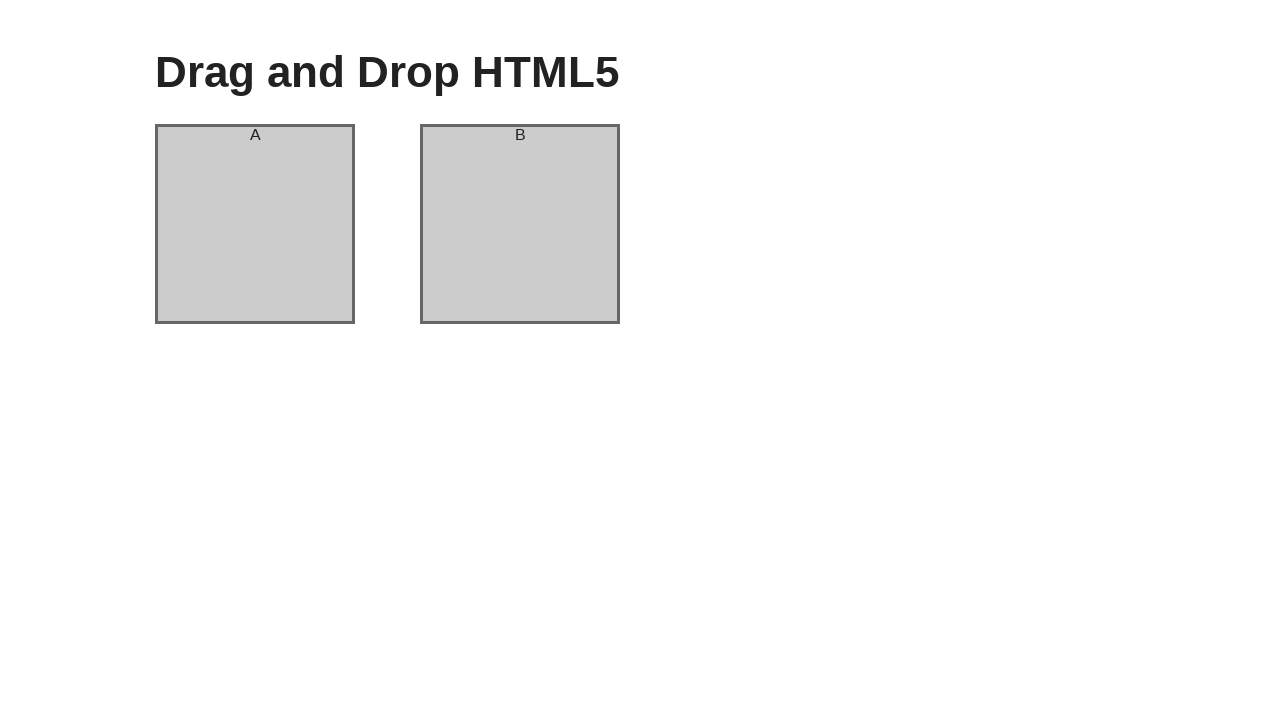

Dragged column A to column B at (520, 224)
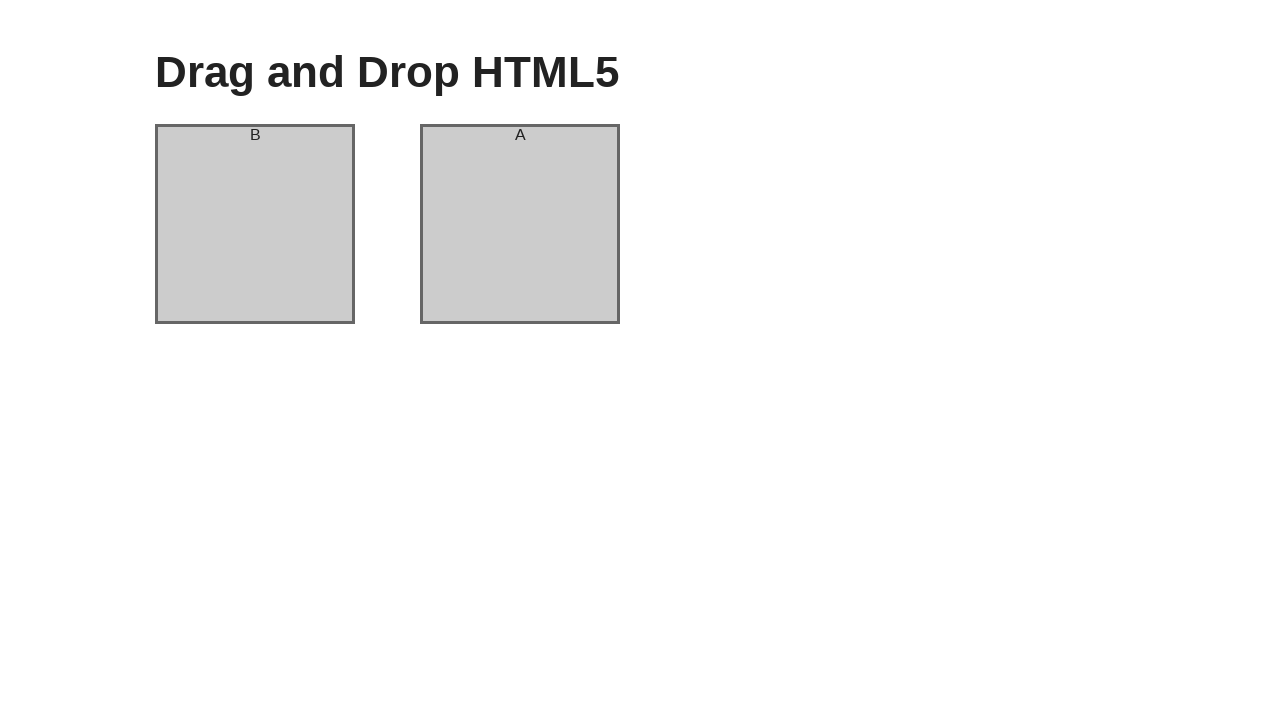

Waited 1000ms for drag animation to complete
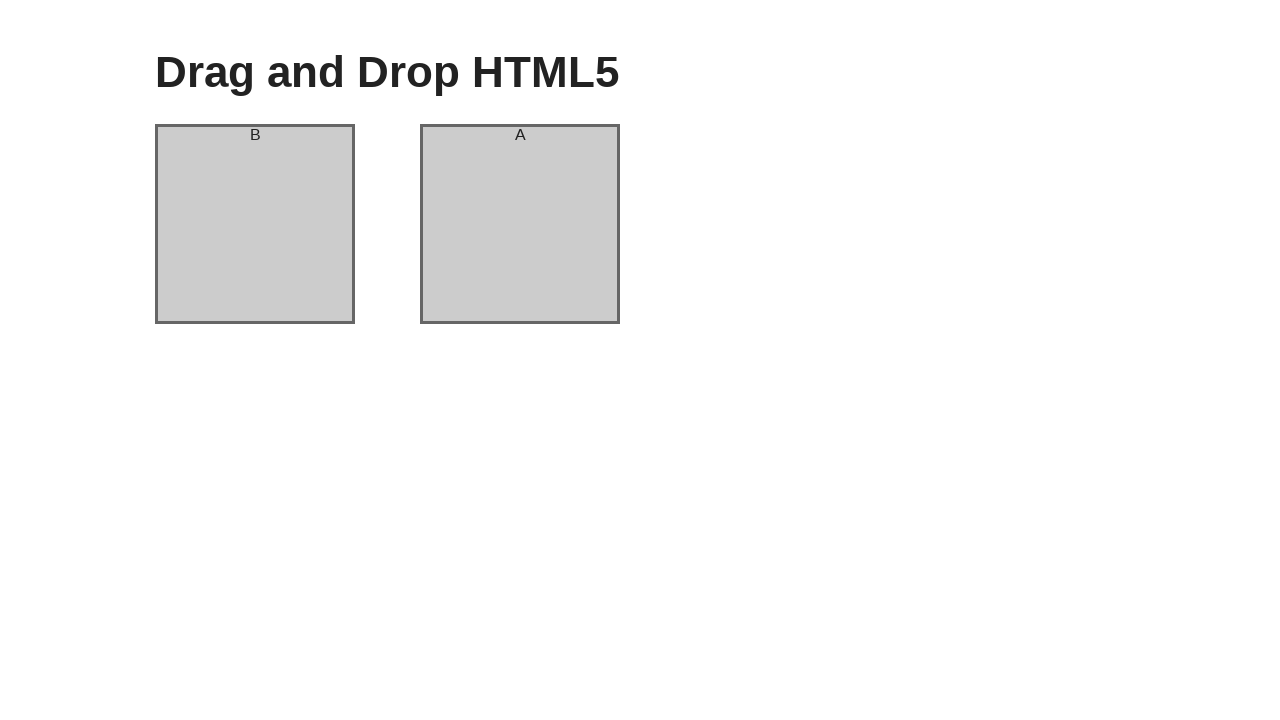

Verified column A now shows header 'B'
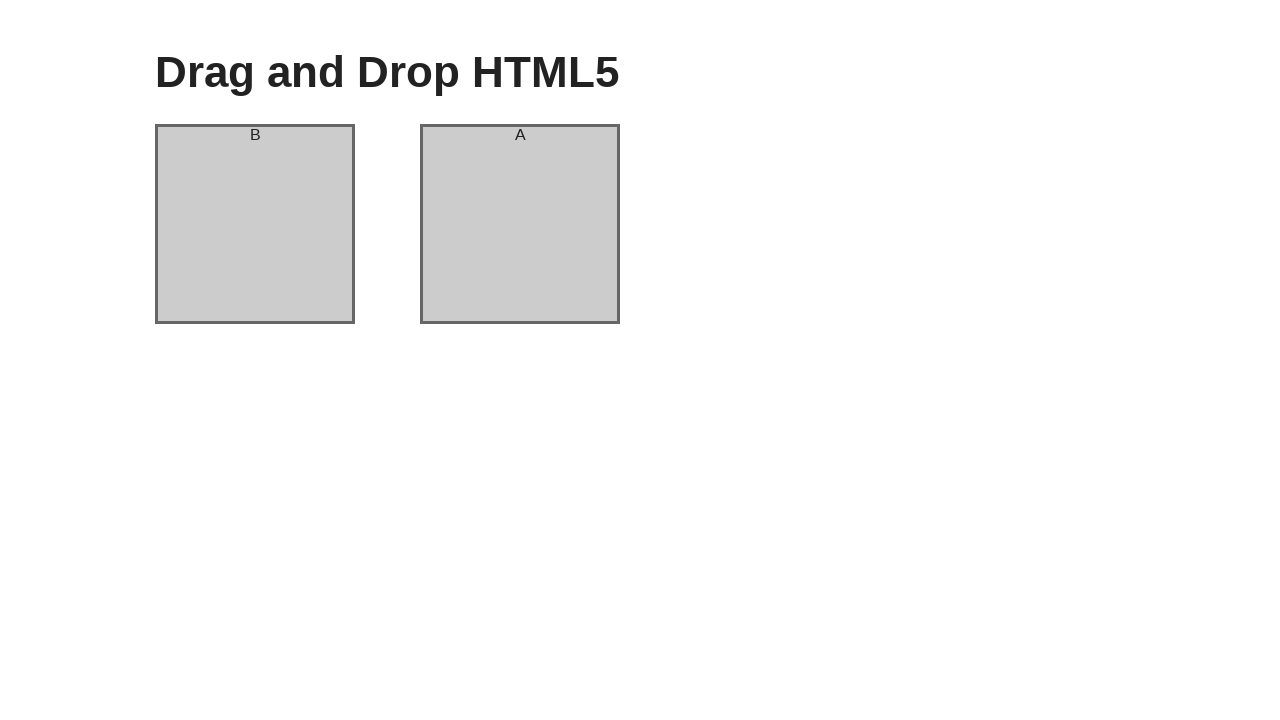

Verified column B now shows header 'A'
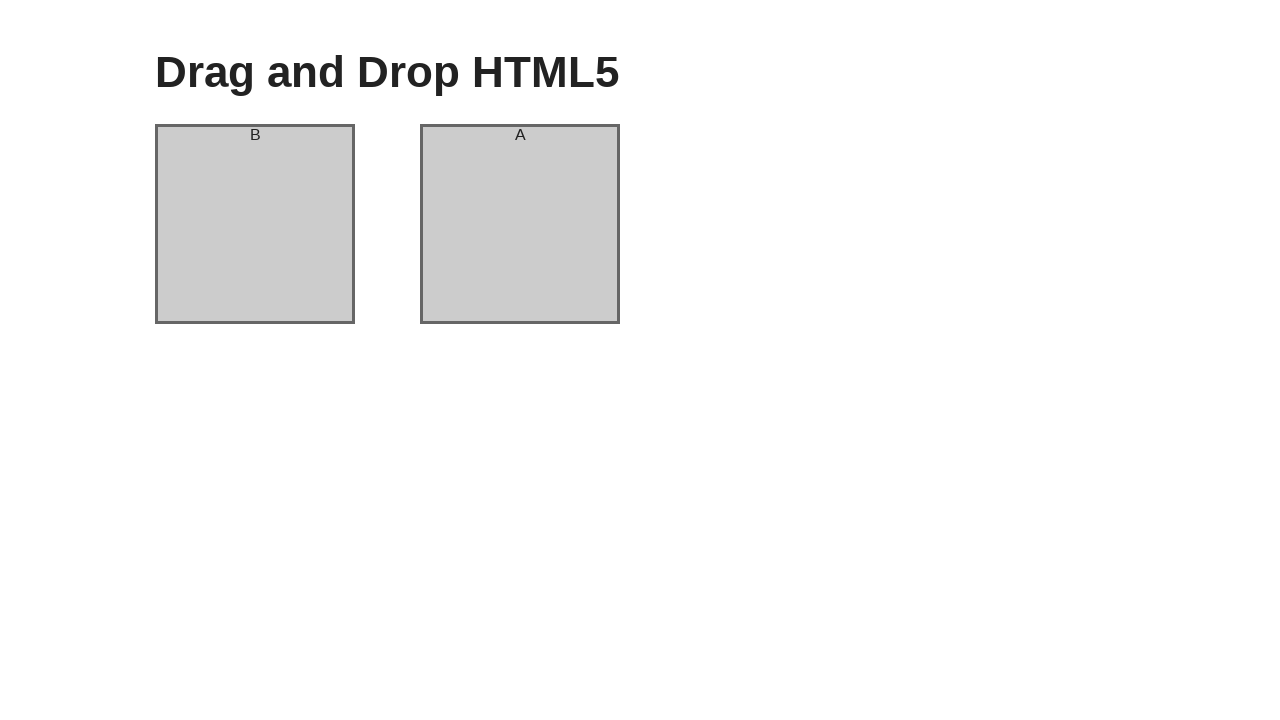

Dragged column B back to column A at (255, 224)
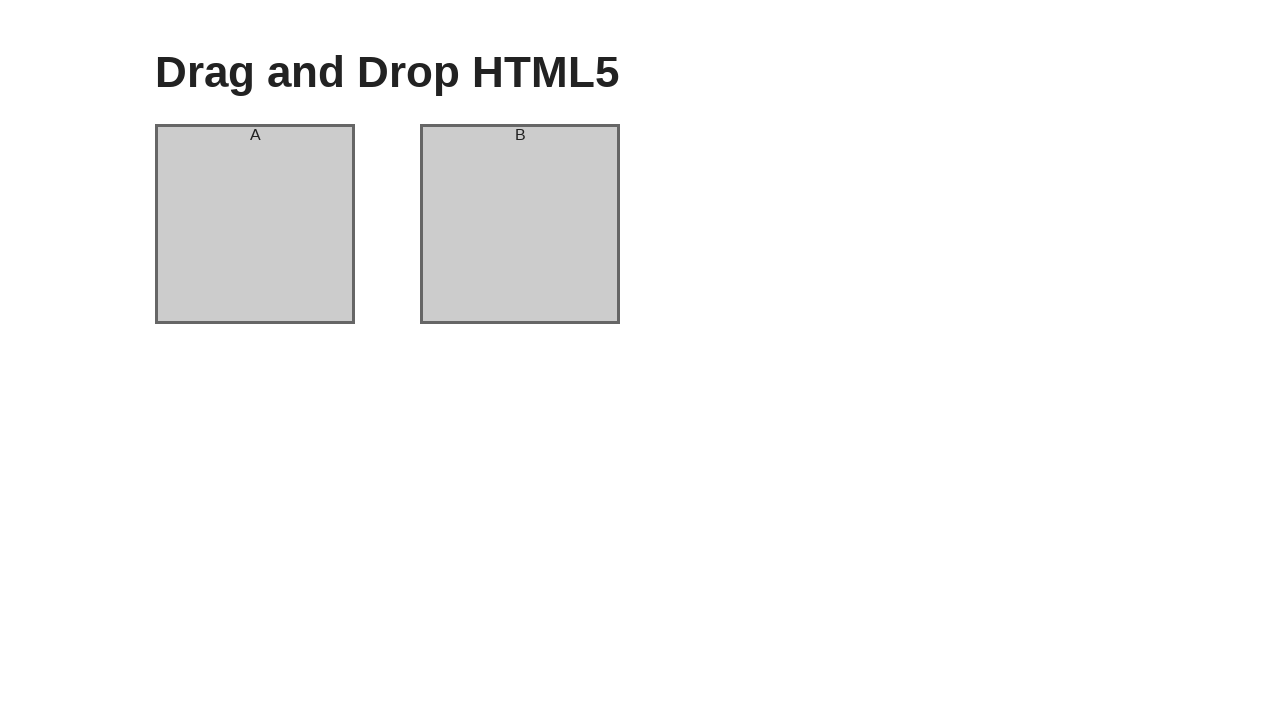

Waited 1000ms for drag animation to complete
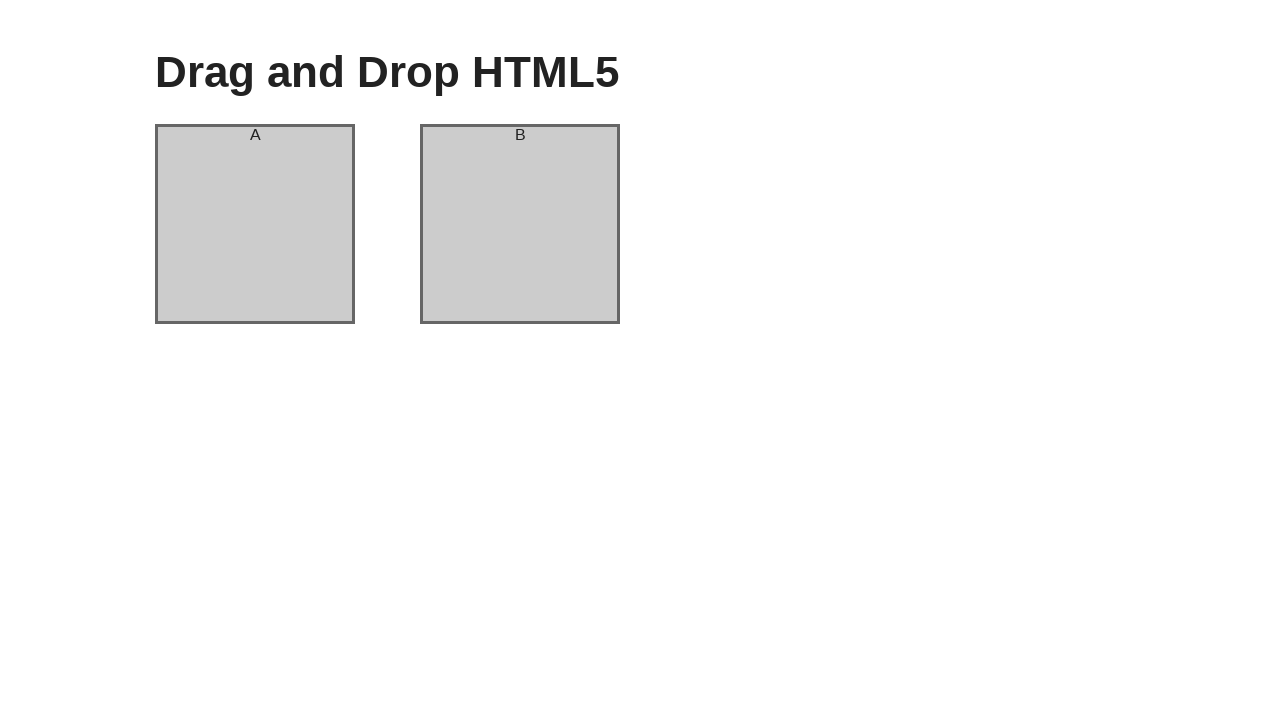

Verified column A returned to showing header 'A'
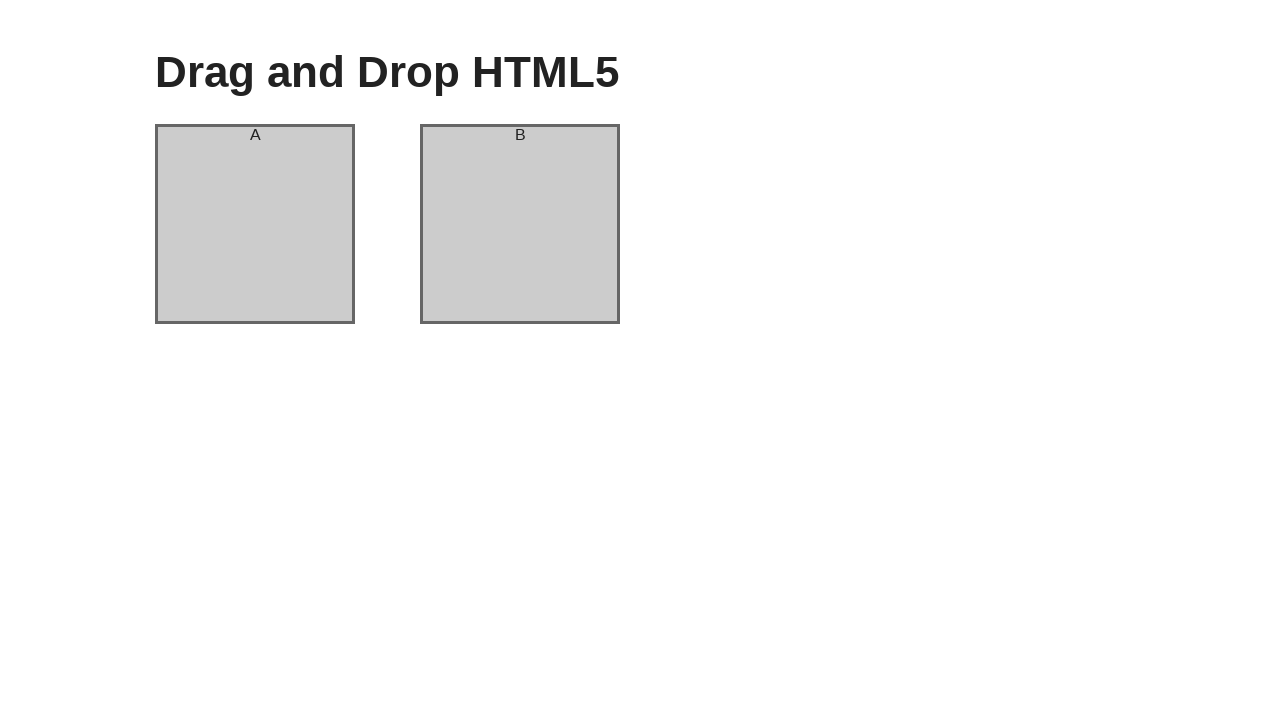

Verified column B returned to showing header 'B'
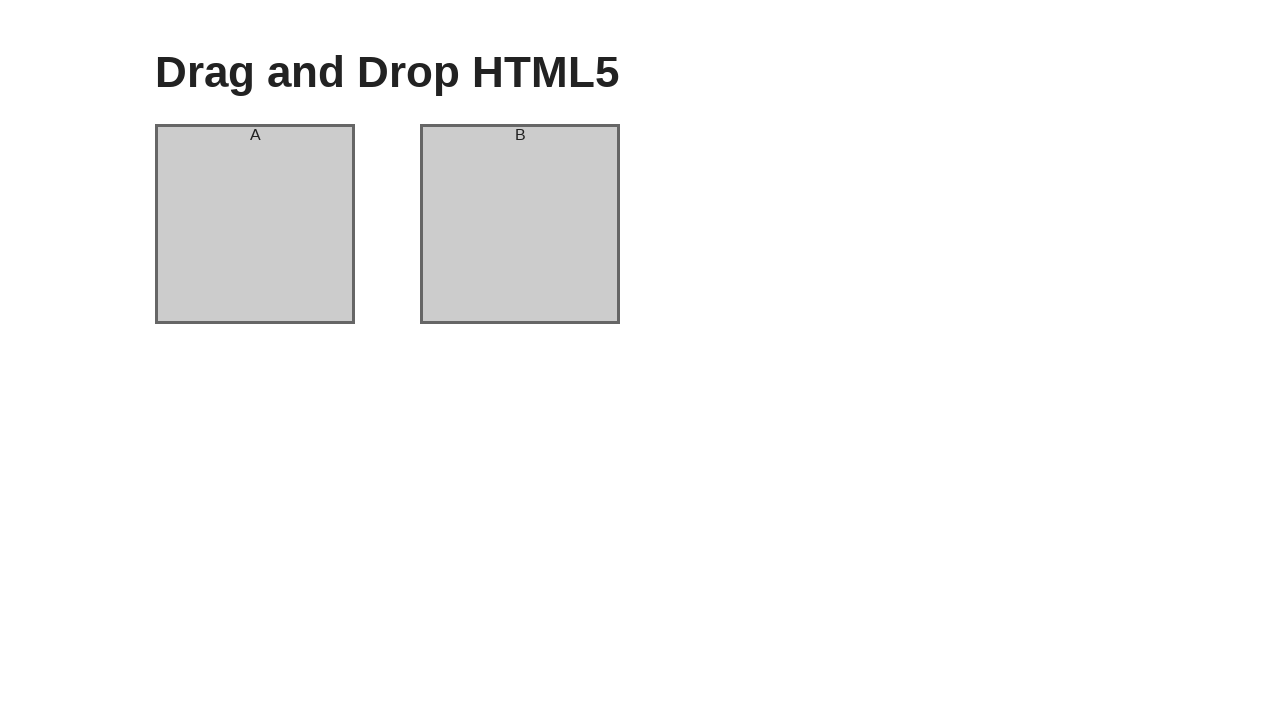

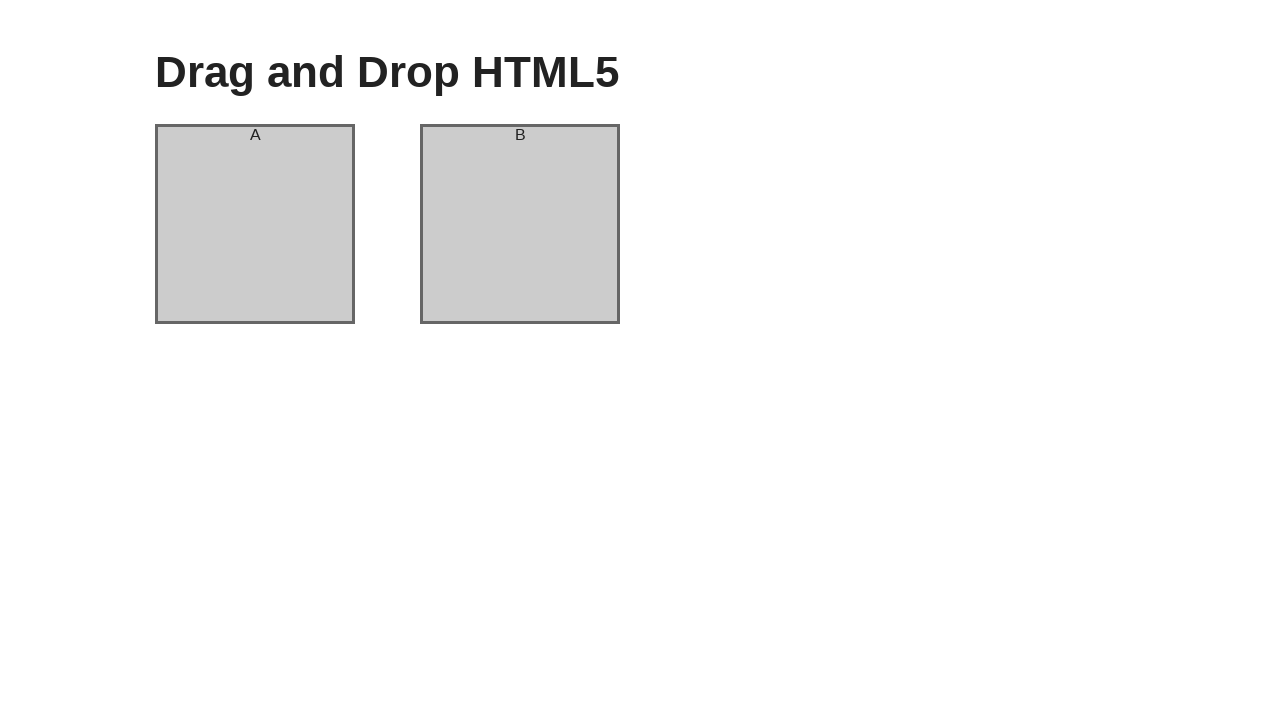